Tests minimal form submission by only filling the name field and submitting

Starting URL: https://paulocoliveira.github.io/mypages/jobapplication.html

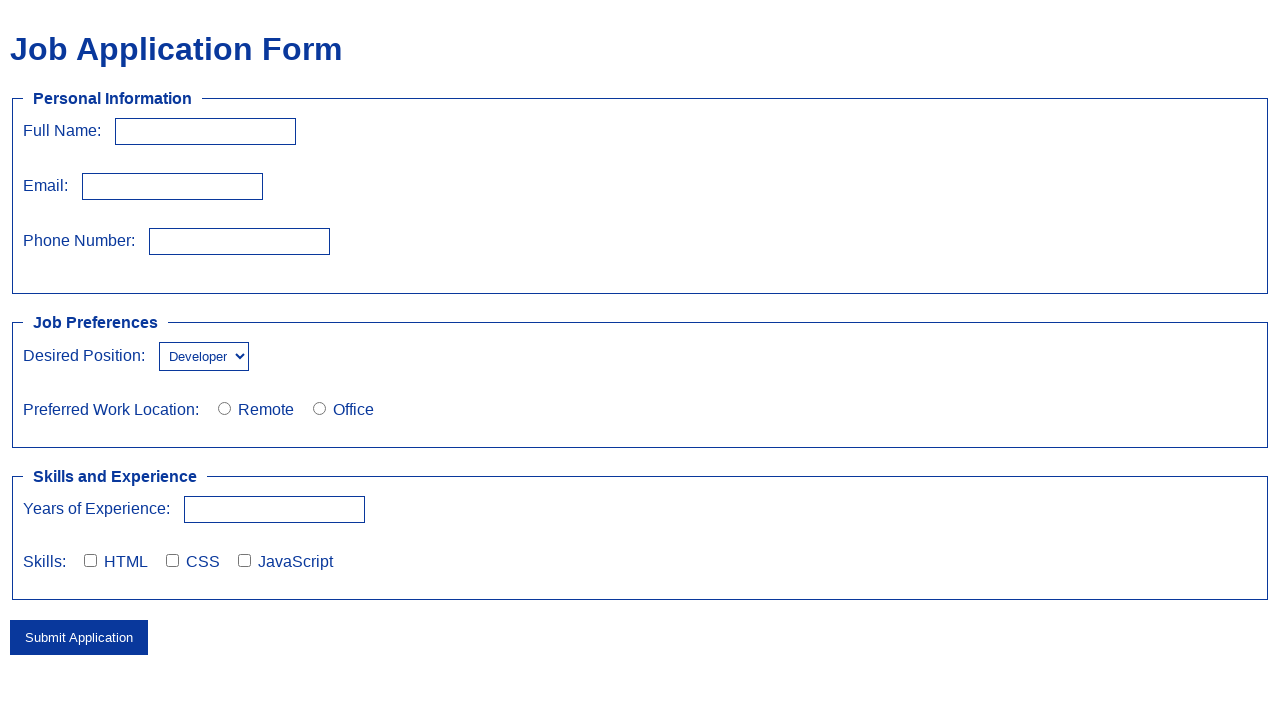

Navigated to job application form page
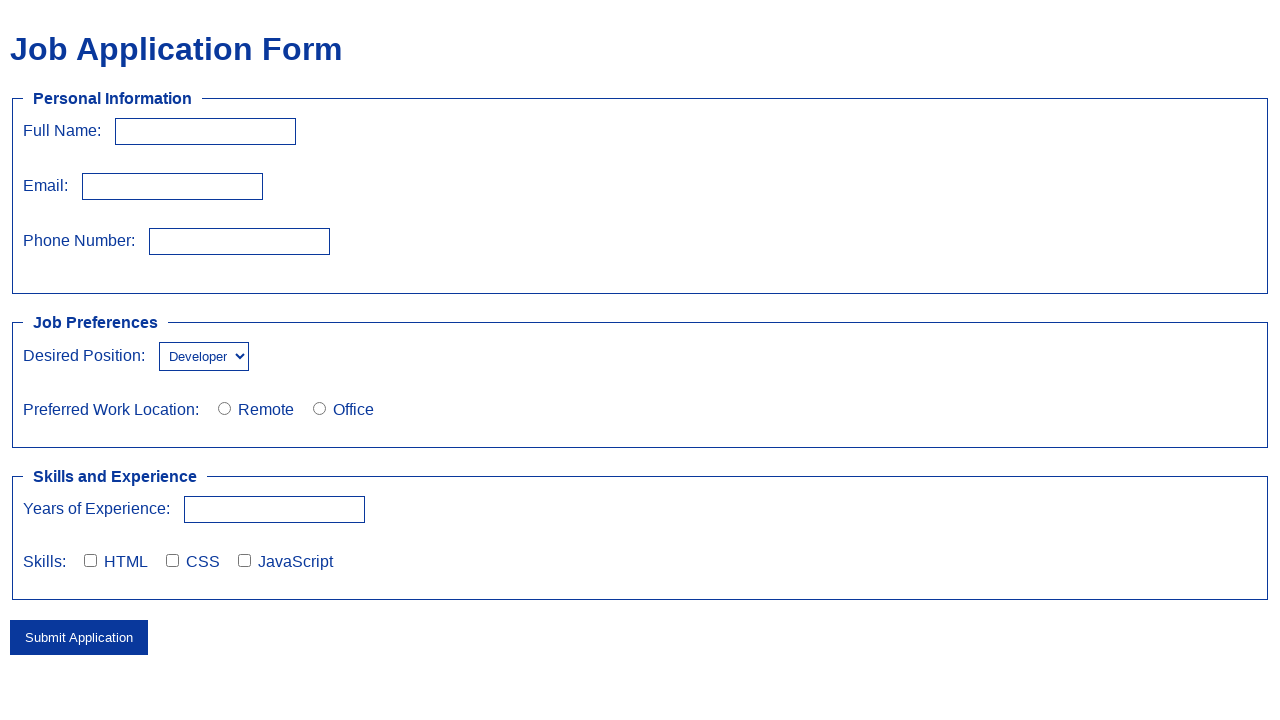

Filled name field with 'Paulo César' on #fullName
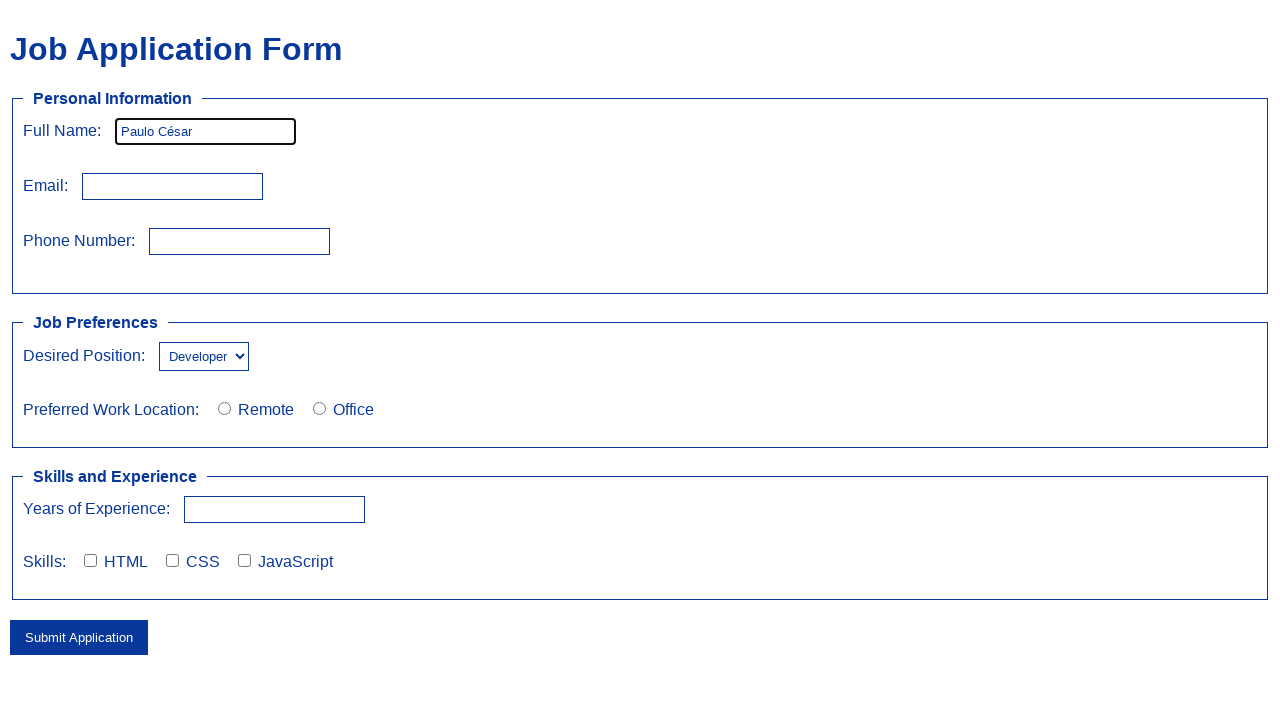

Clicked submit button at (79, 637) on button
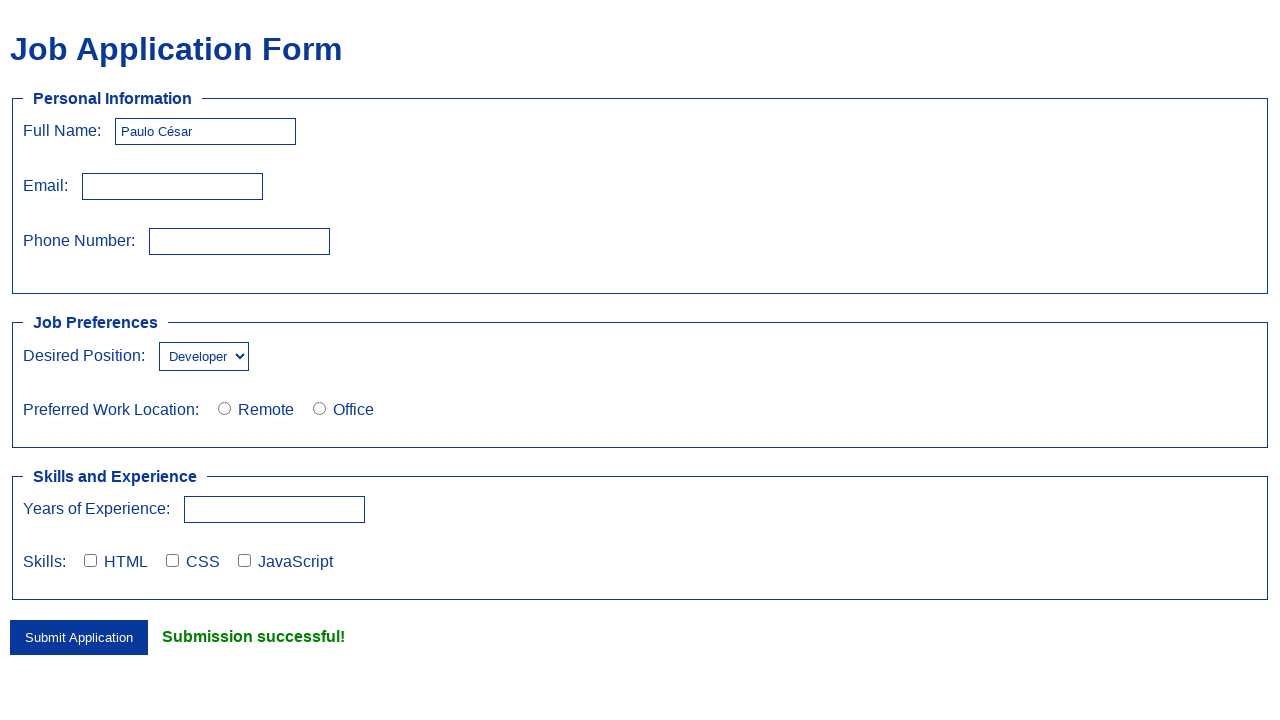

Success message appeared
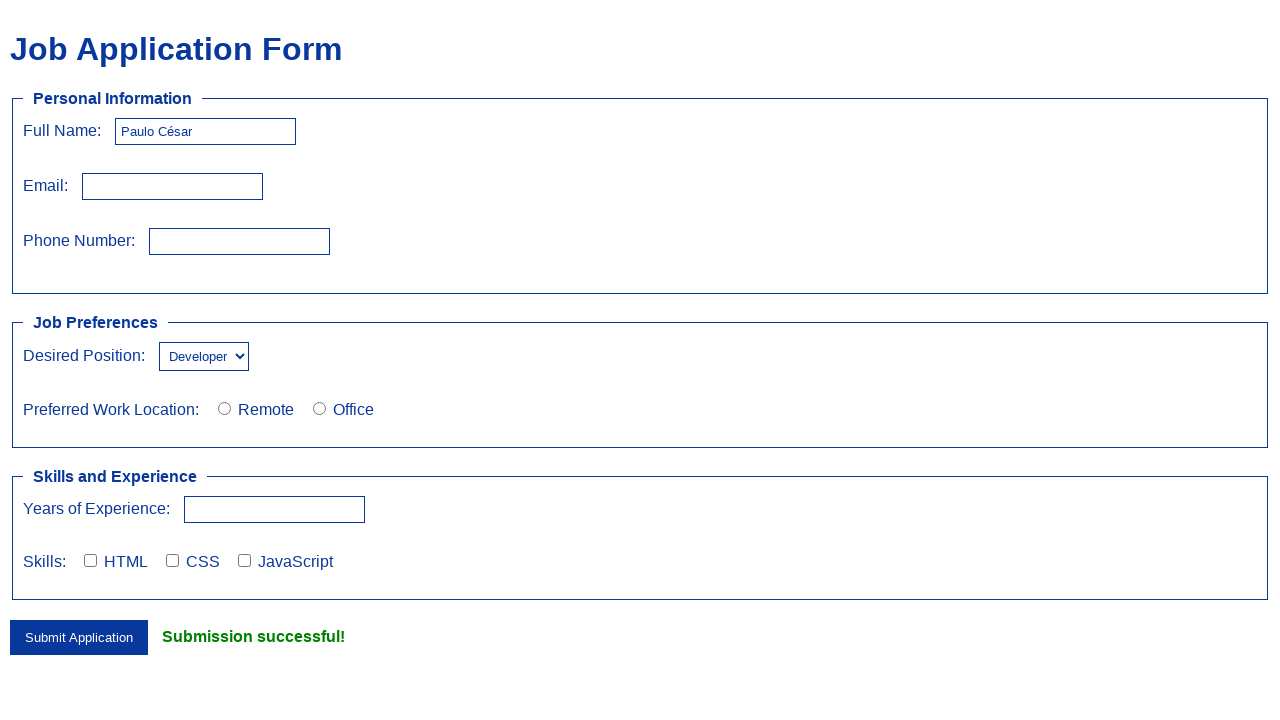

Verified success message text is 'Submission successful!'
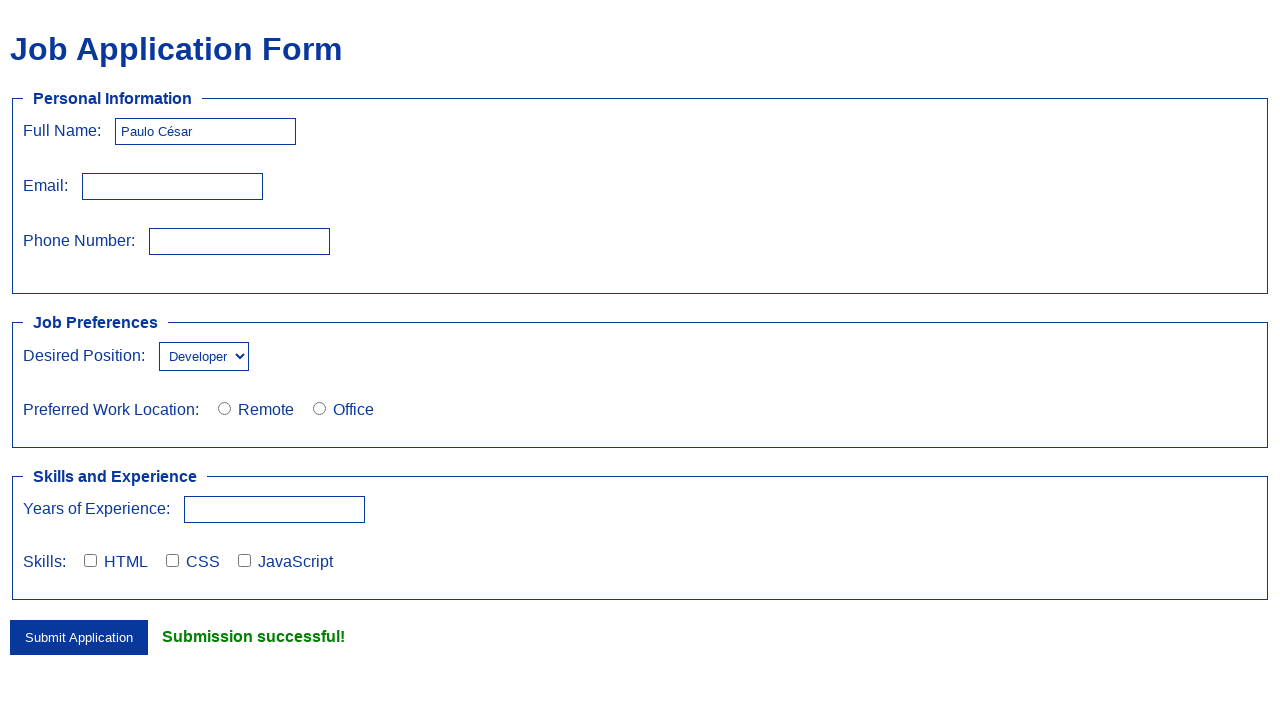

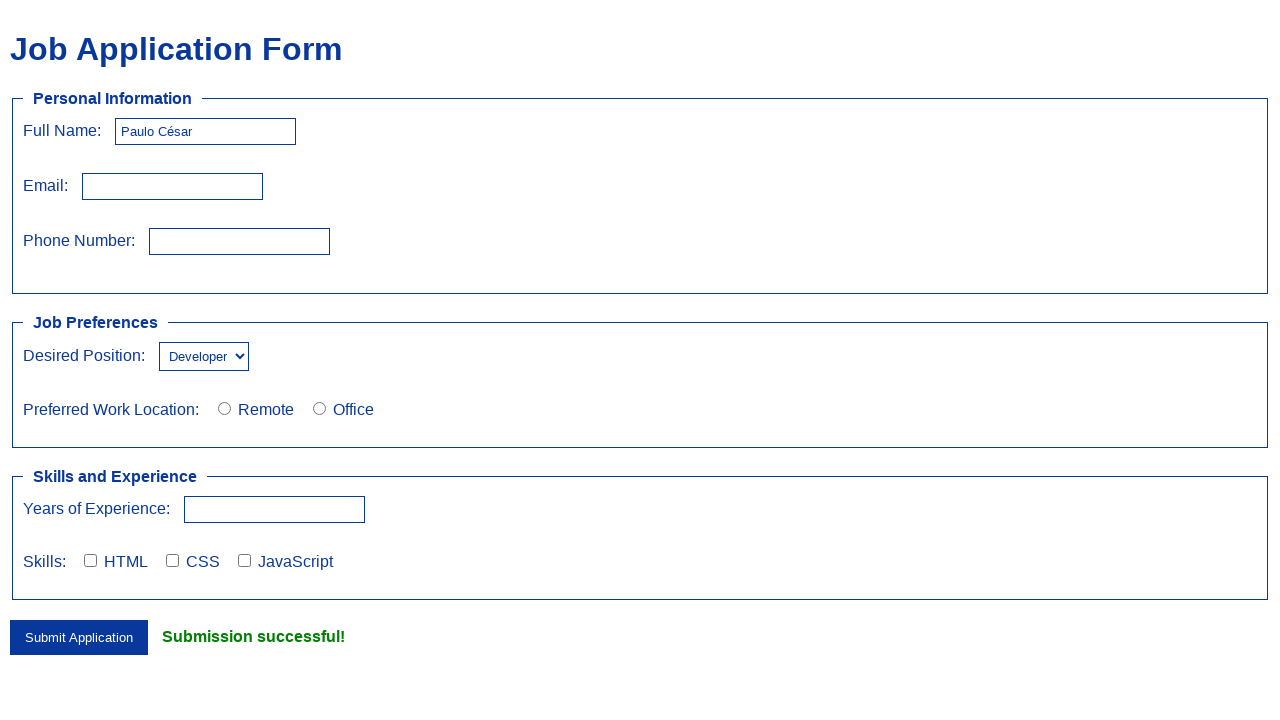